Tests drag and drop functionality by dragging an image element and dropping it onto a target box element

Starting URL: https://formy-project.herokuapp.com/dragdrop

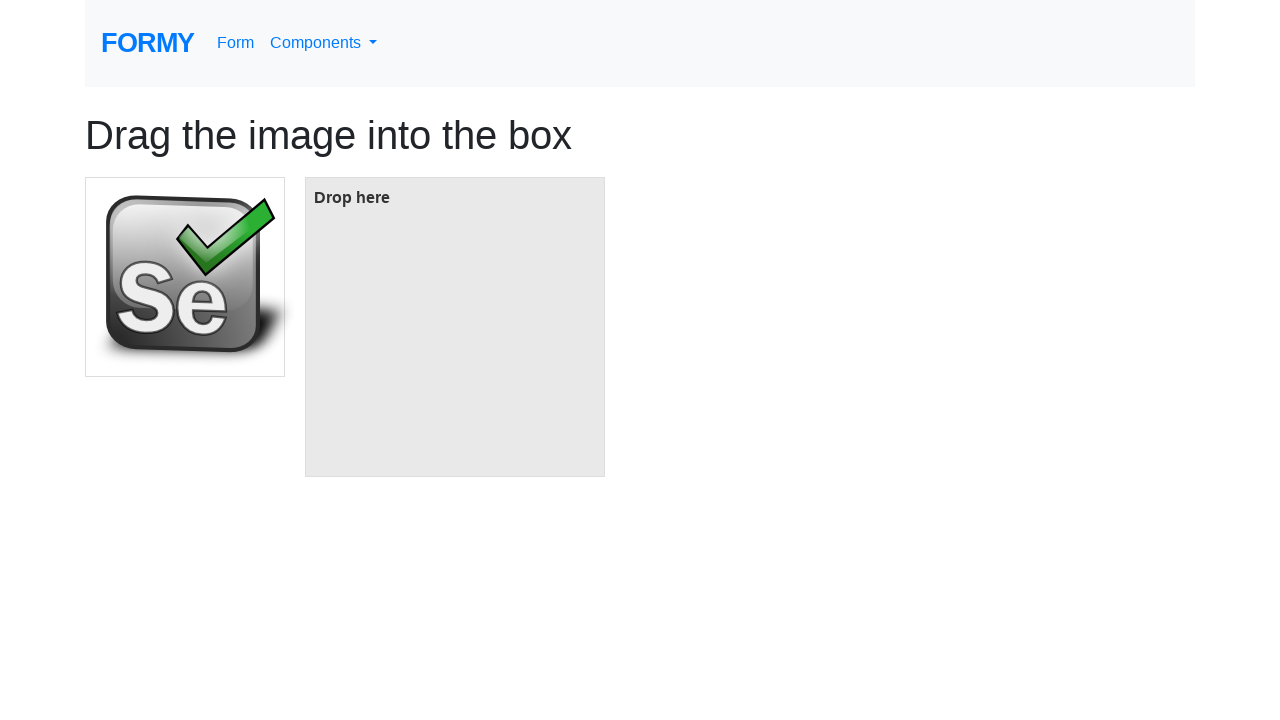

Located the draggable image element
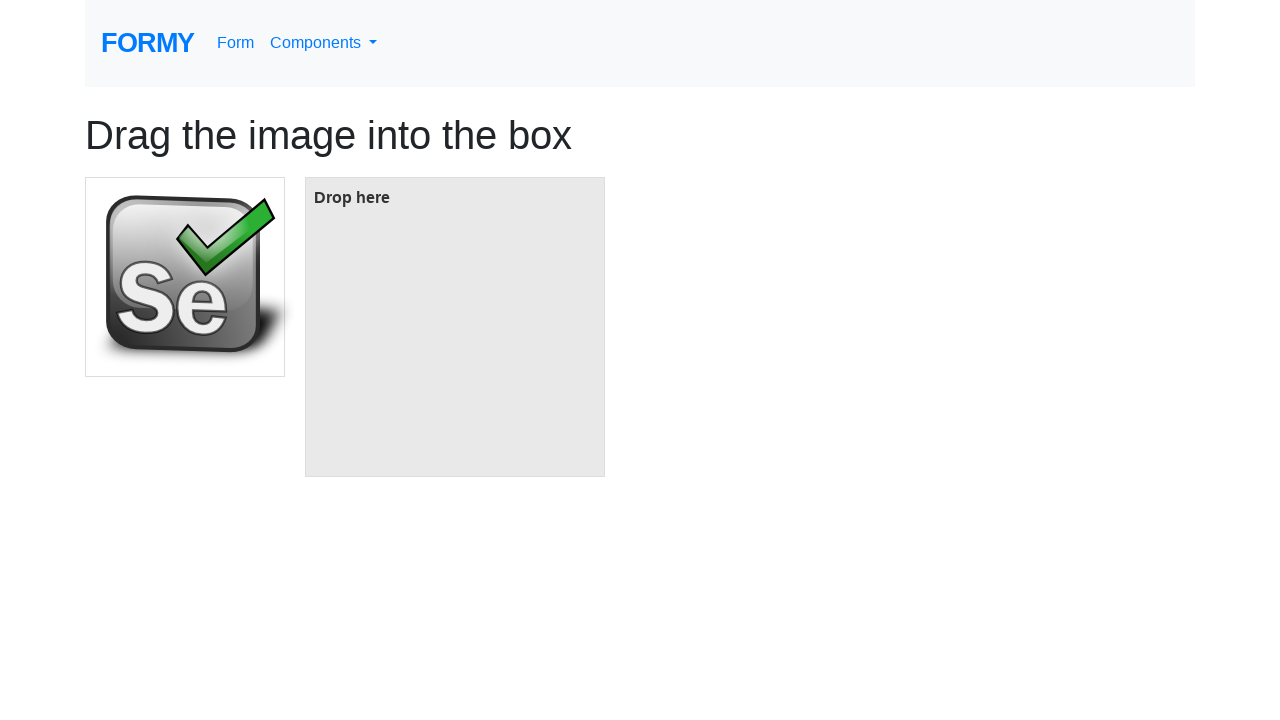

Located the drop target box element
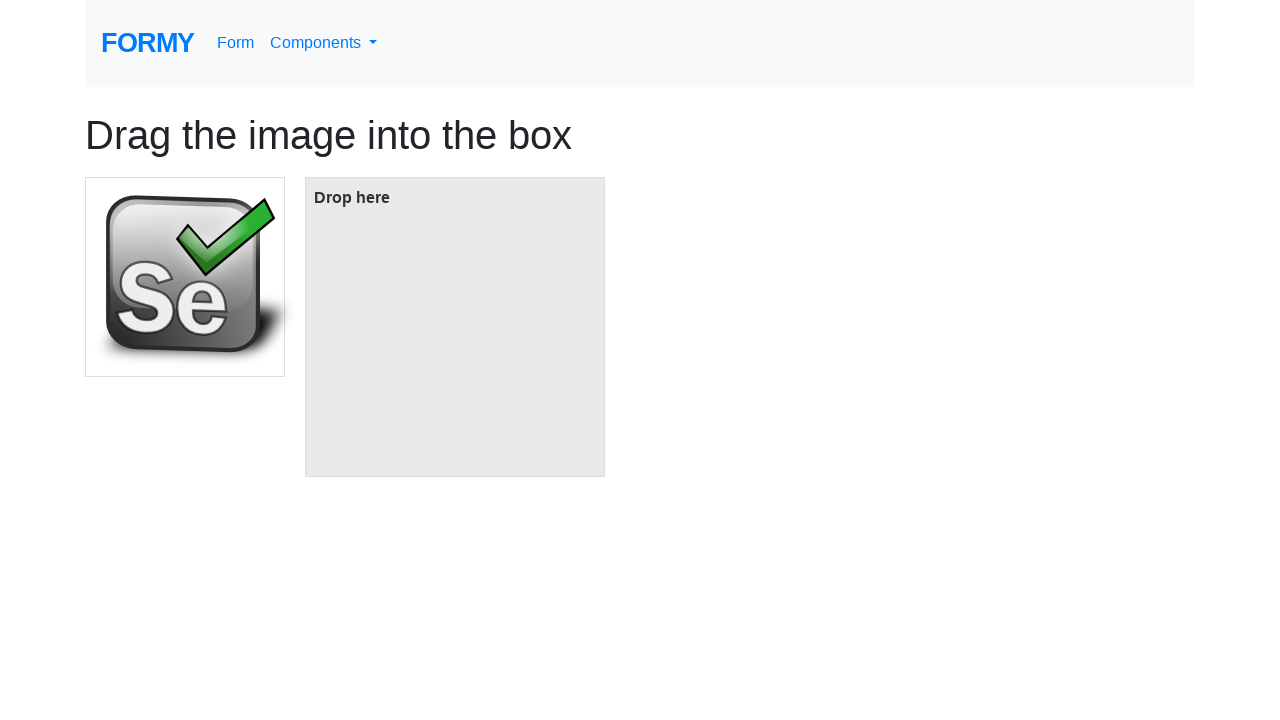

Dragged image element and dropped it onto target box at (455, 327)
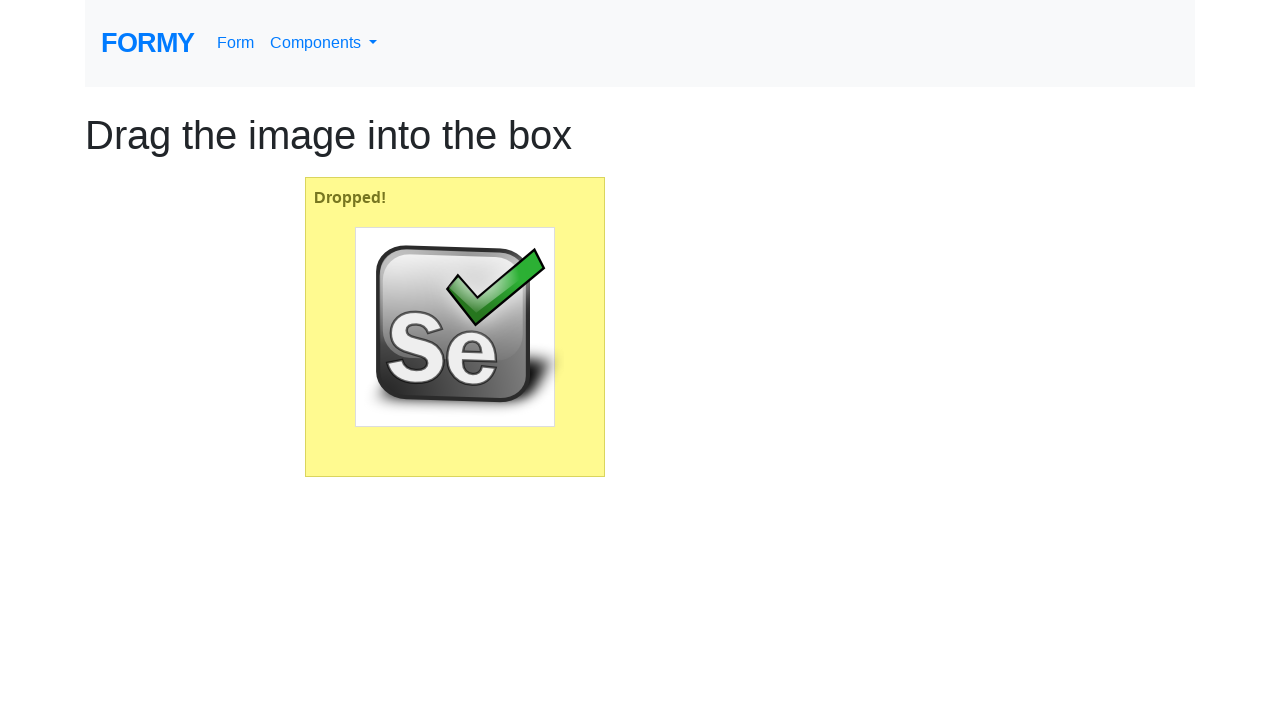

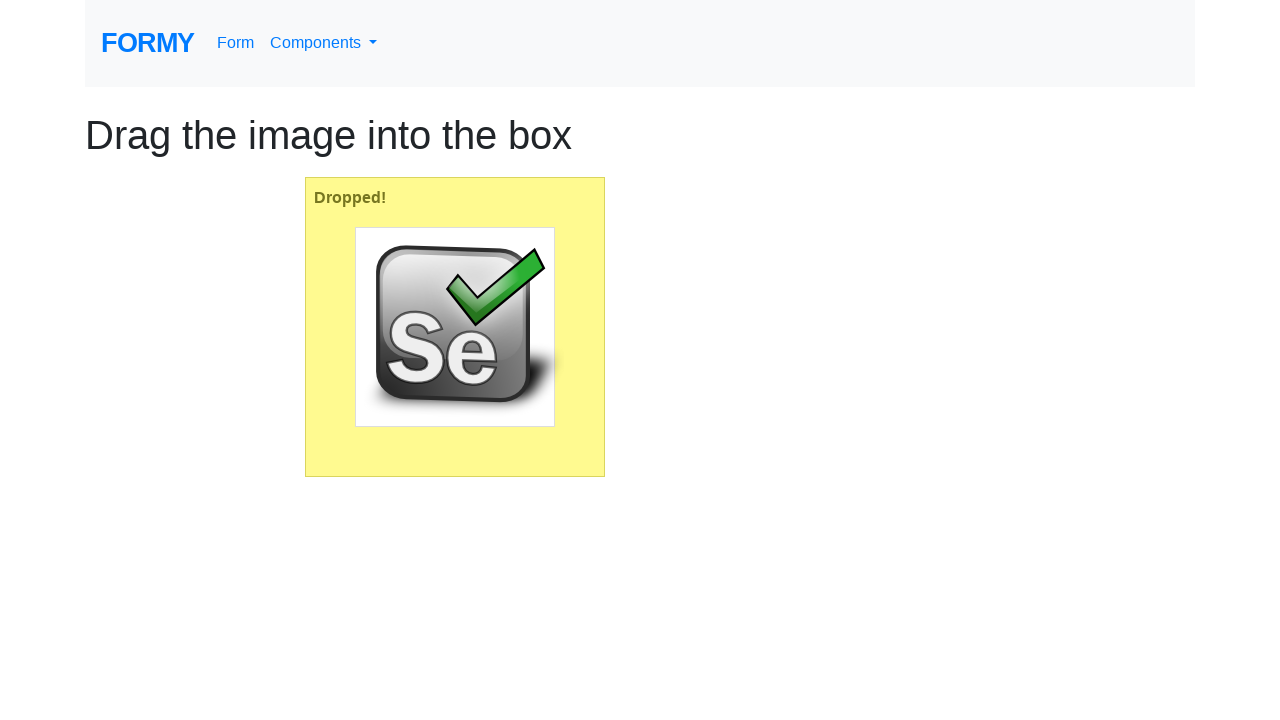